Tests accepting a confirmation dialog box by clicking a button that triggers the alert and then accepting it

Starting URL: https://www.techlearn.in/code/confirmation-dialog-box/

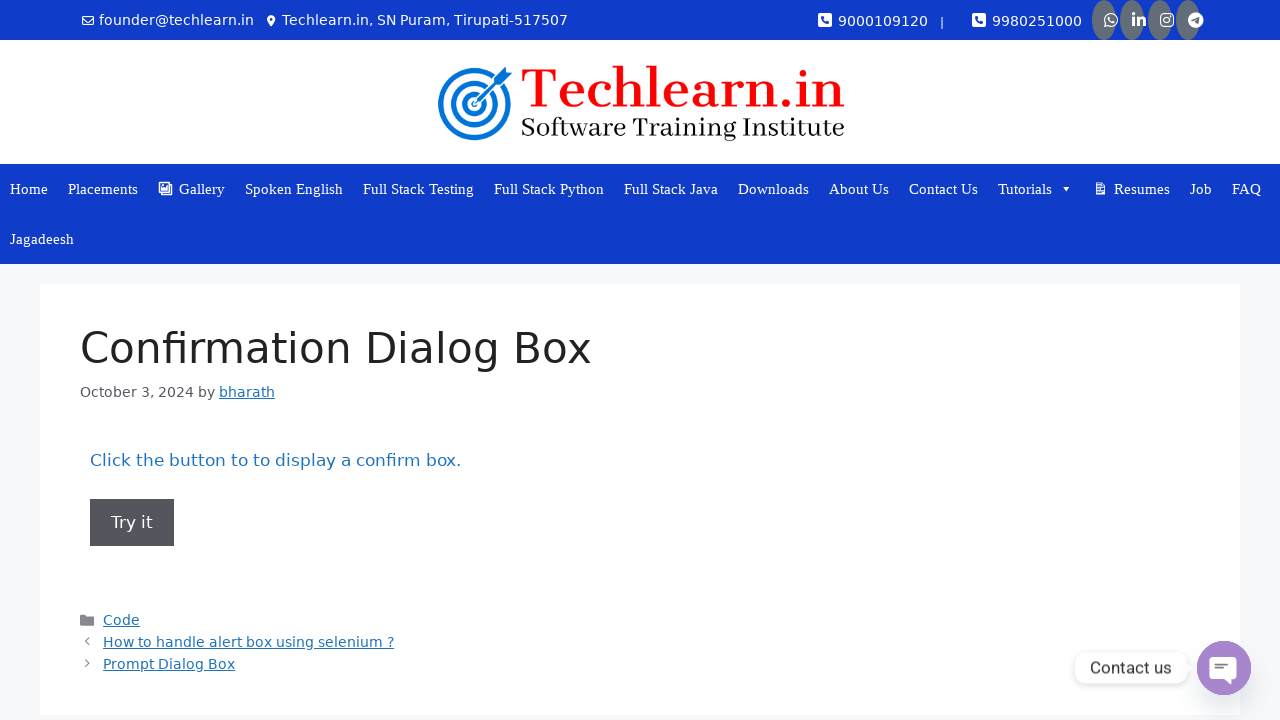

Clicked button to trigger confirmation dialog at (132, 522) on button[onclick='myFunction()']
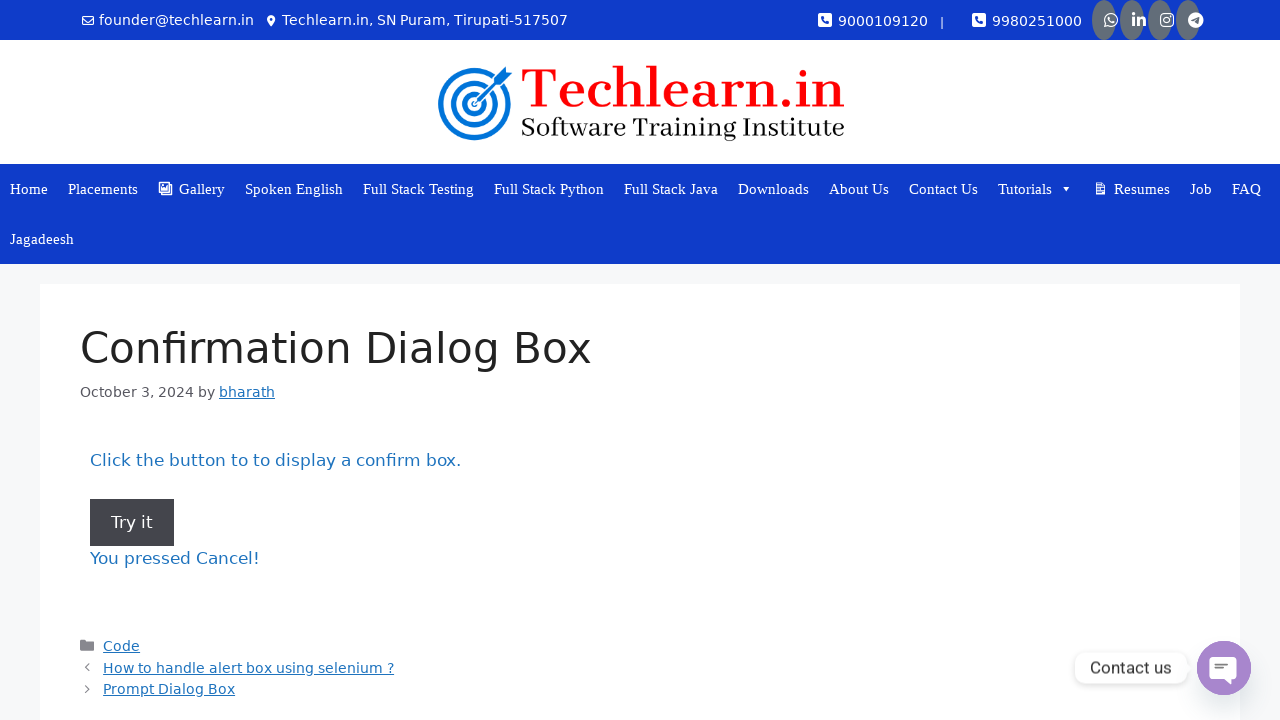

Set up dialog handler to accept confirmation dialog
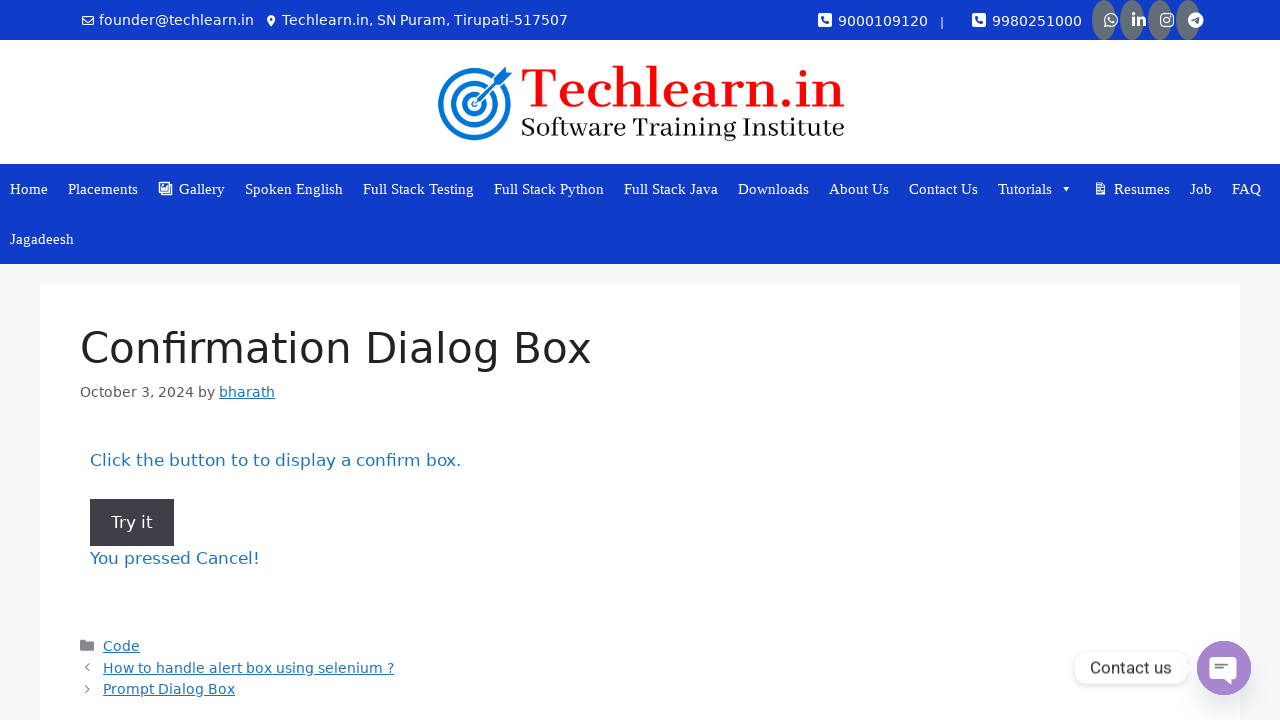

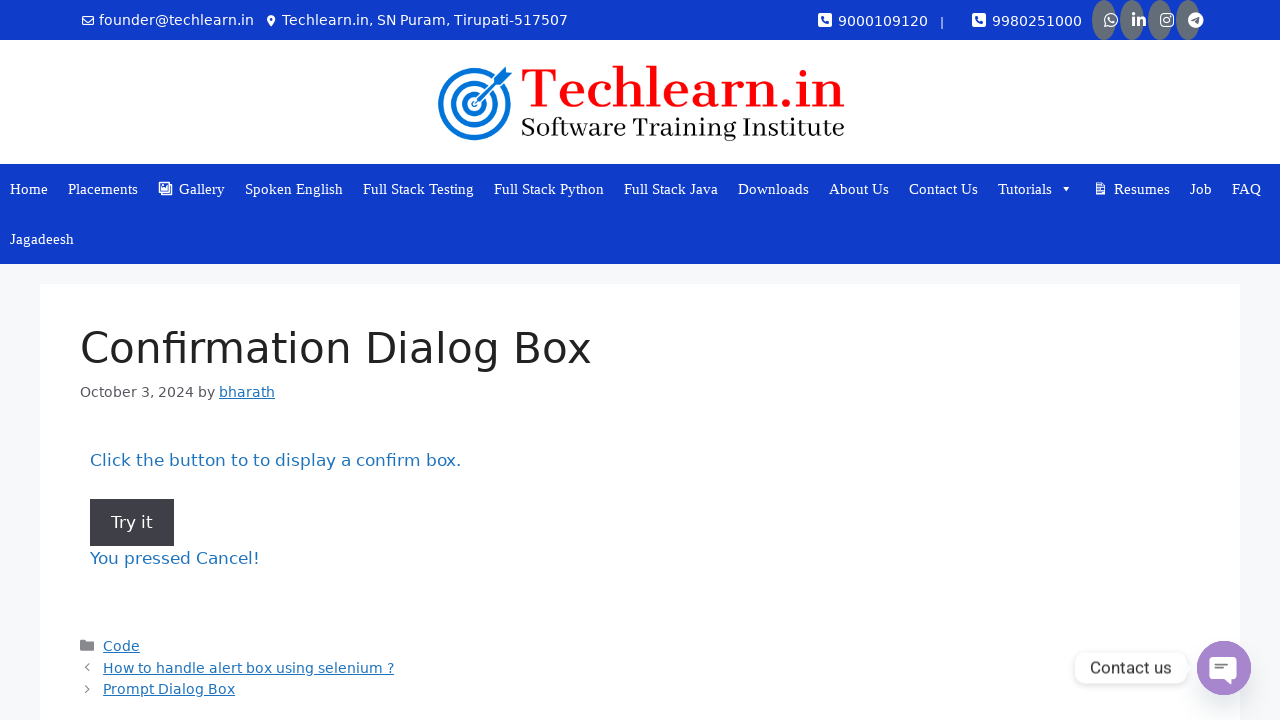